Tests auto-suggestive dropdown functionality by typing a partial country name and selecting "India" from the suggestions that appear

Starting URL: https://rahulshettyacademy.com/dropdownsPractise/

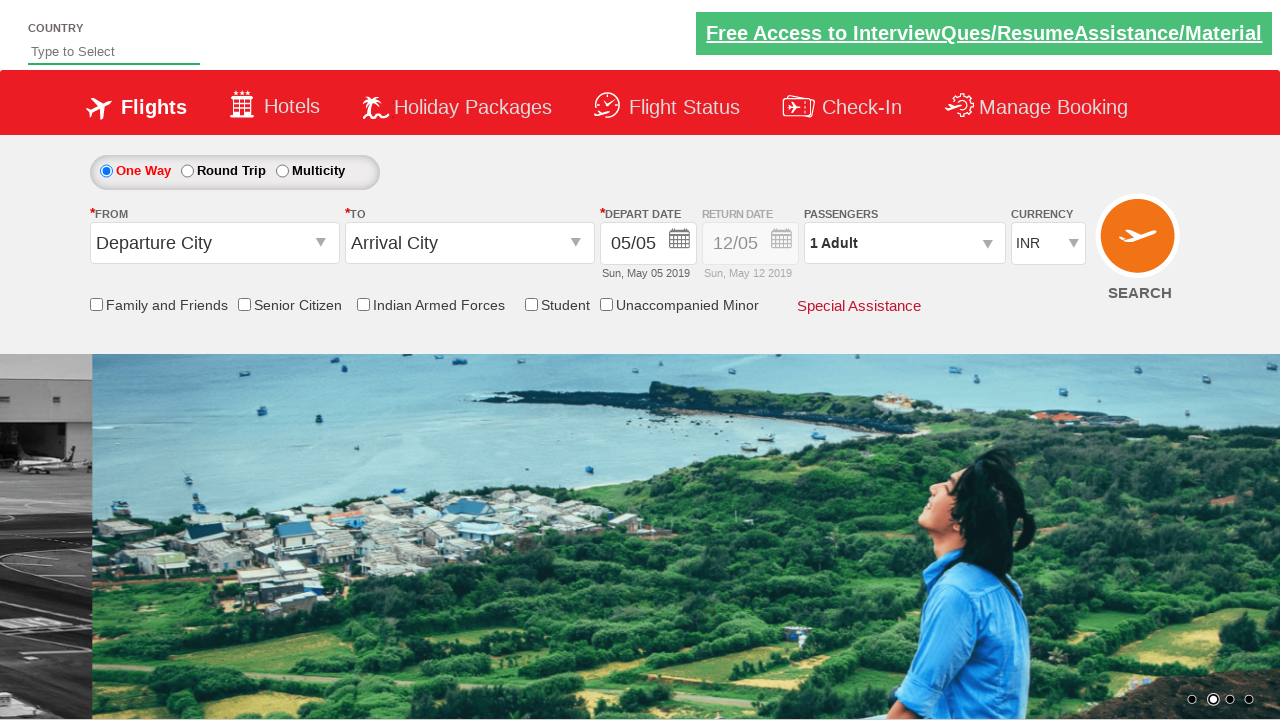

Typed 'Ind' in the country dropdown to trigger auto-suggestions on input[placeholder='Type to Select']
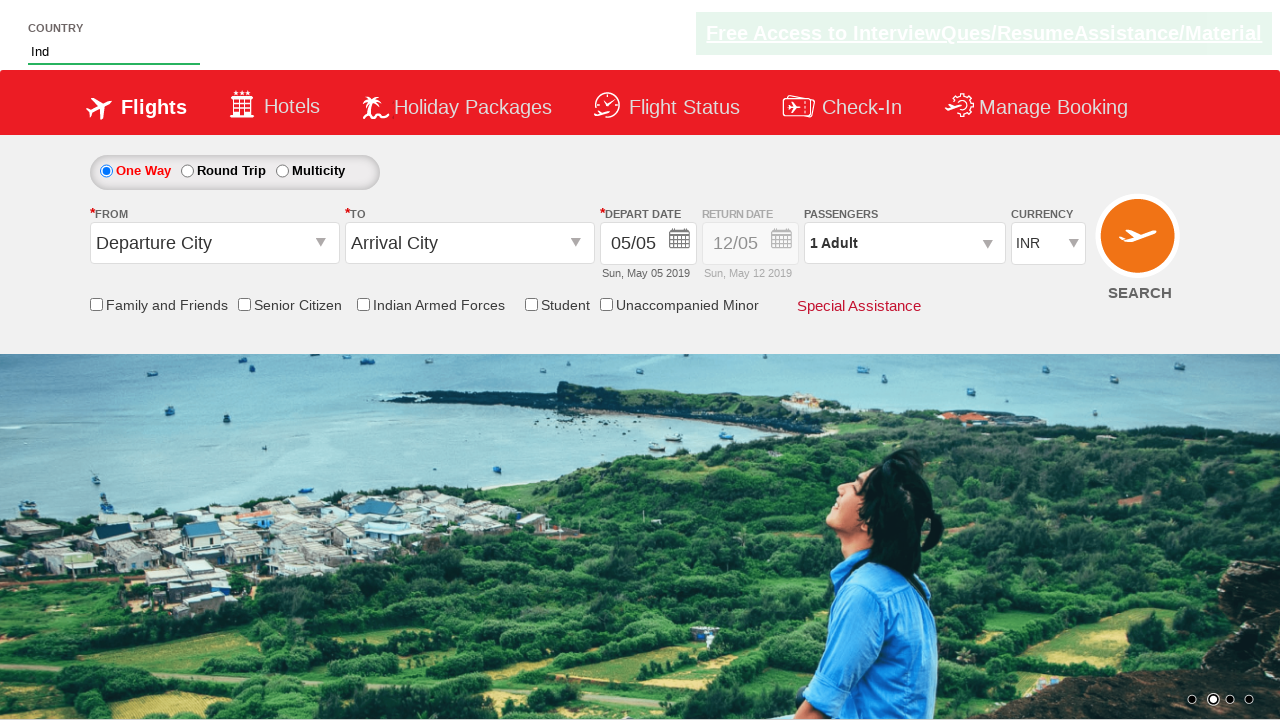

Auto-suggestion dropdown options appeared
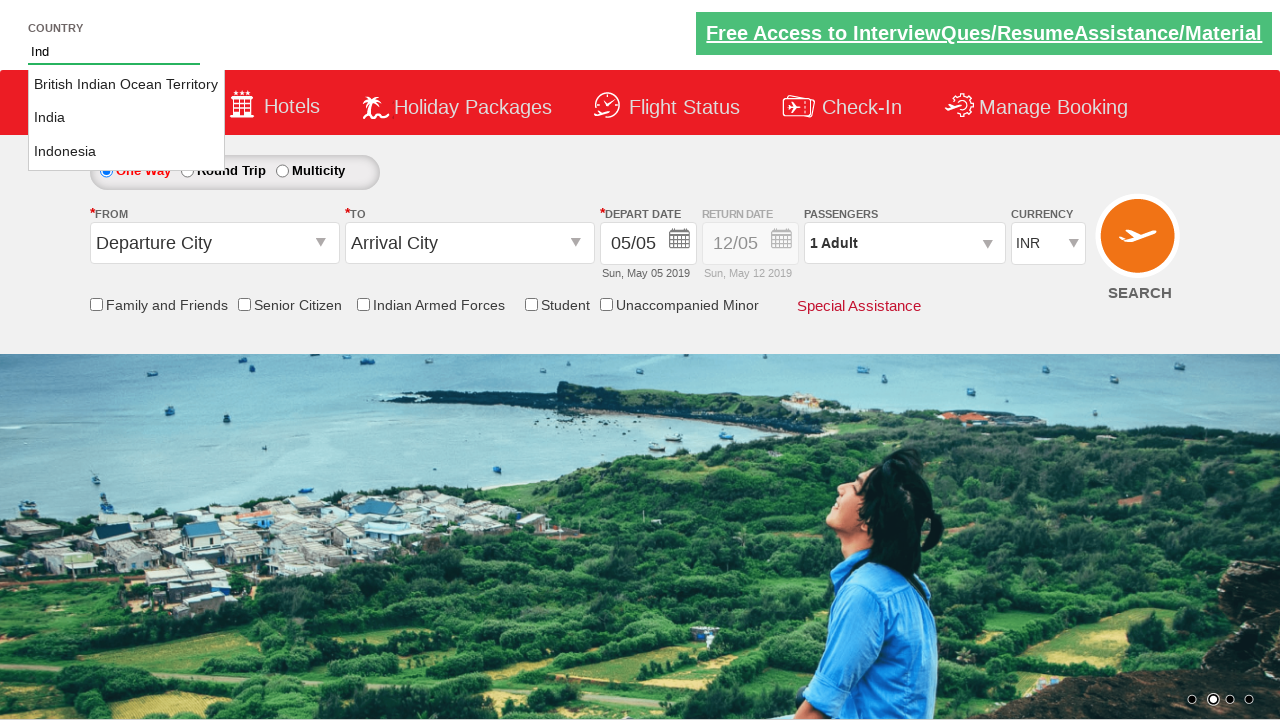

Selected 'India' from the auto-suggestive dropdown at (126, 118) on li.ui-menu-item a >> nth=1
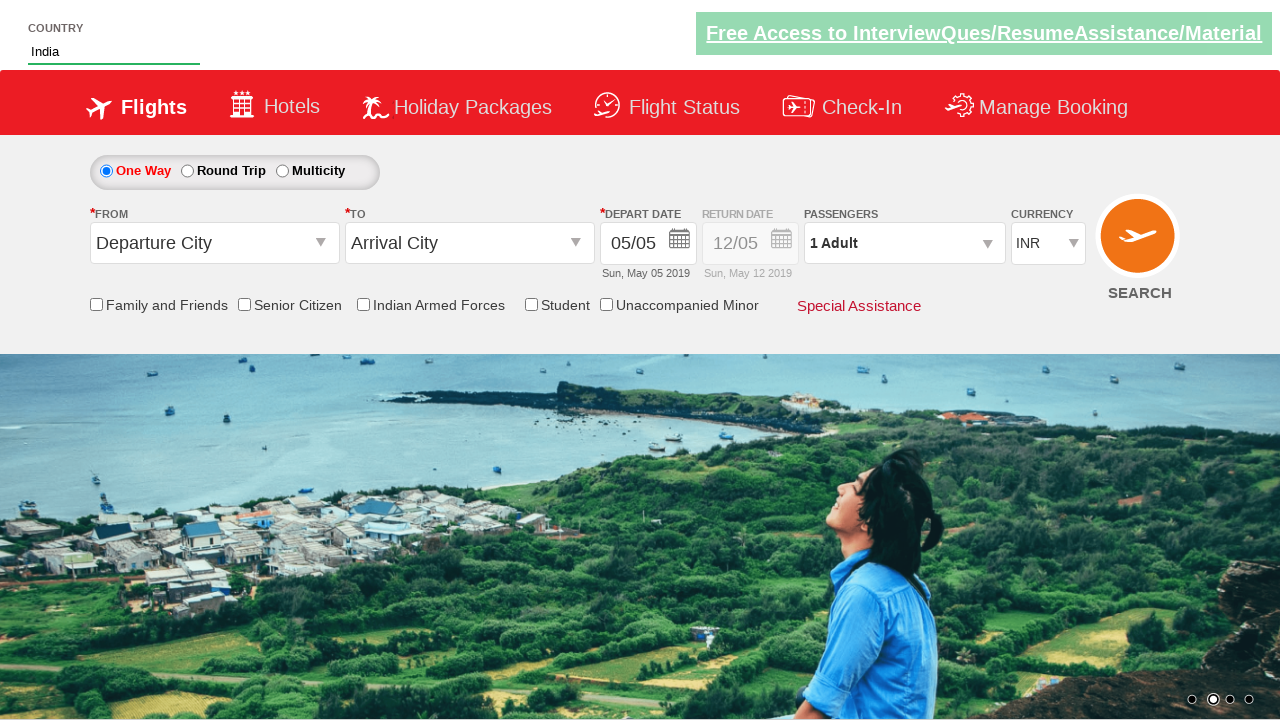

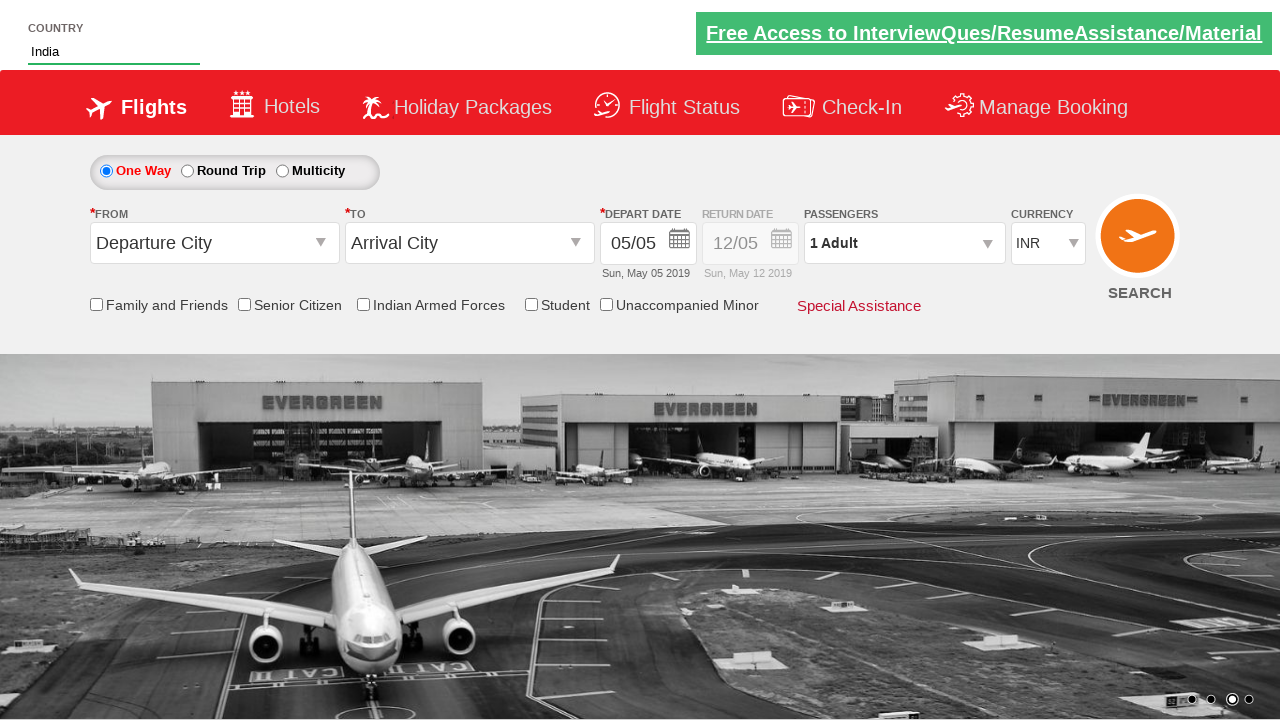